Tests the Add/Remove Elements functionality by navigating to the page, clicking the Add Element button to create a Delete button, then clicking Delete to remove it and verifying it disappears.

Starting URL: https://the-internet.herokuapp.com/

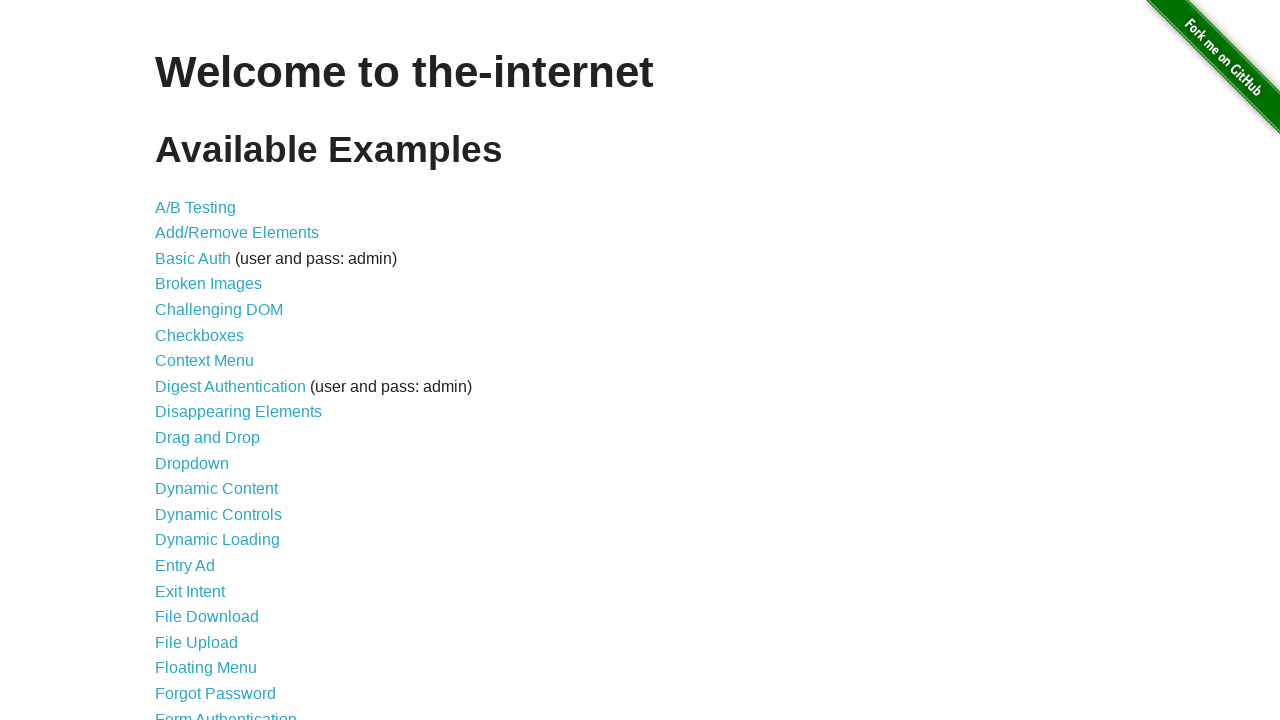

Clicked on 'Add/Remove Elements' link at (237, 233) on xpath=//*[@id='content']/ul/li[2]/a
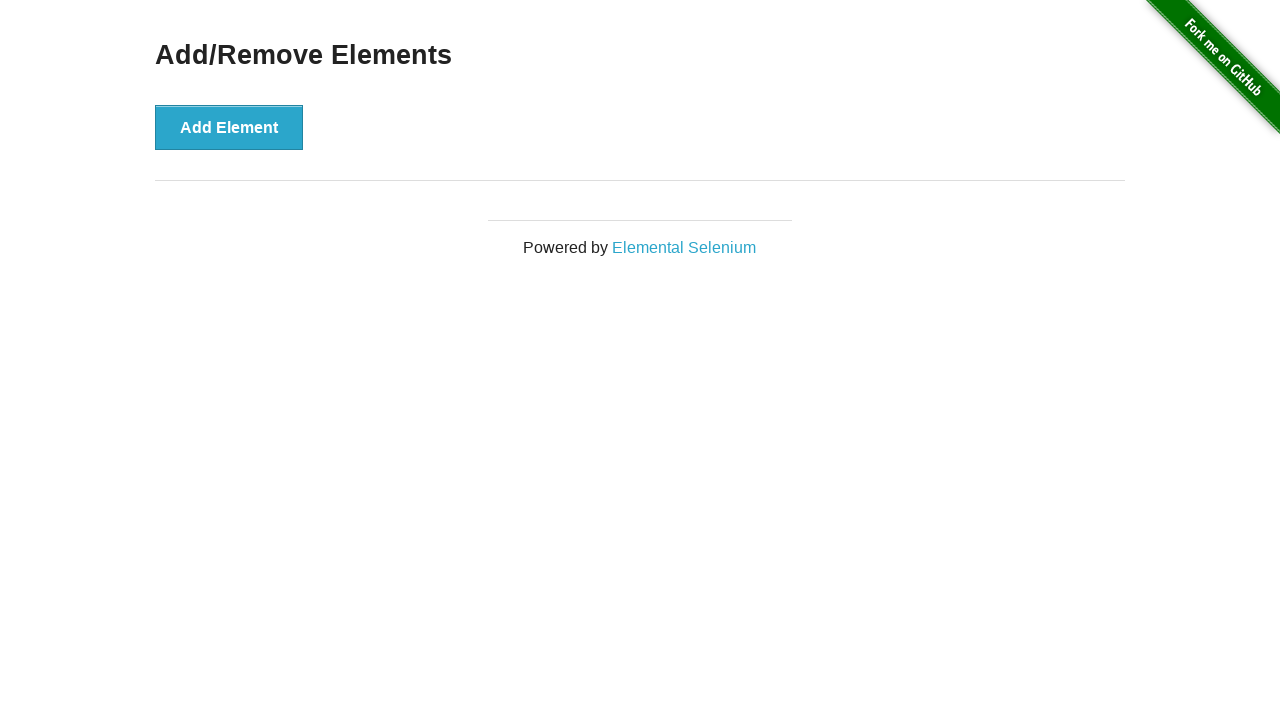

Add/Remove Elements page loaded
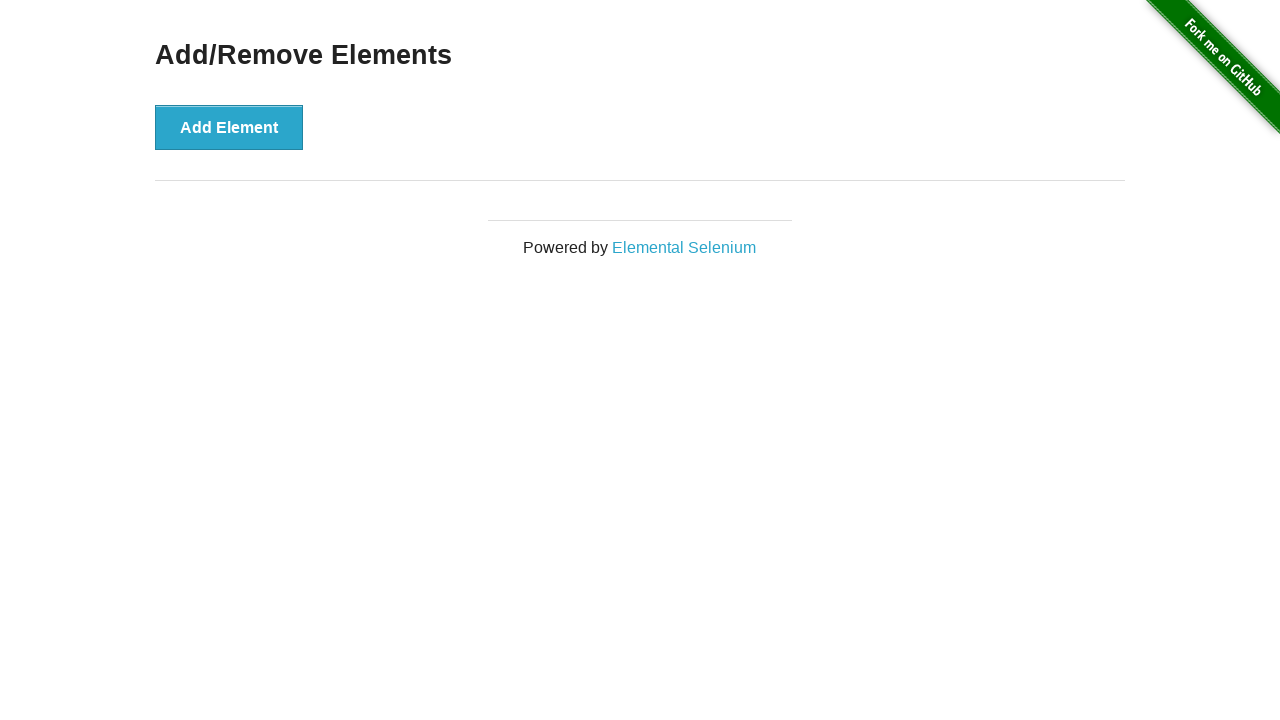

Clicked 'Add Element' button at (229, 127) on xpath=//*[@id='content']/div/button
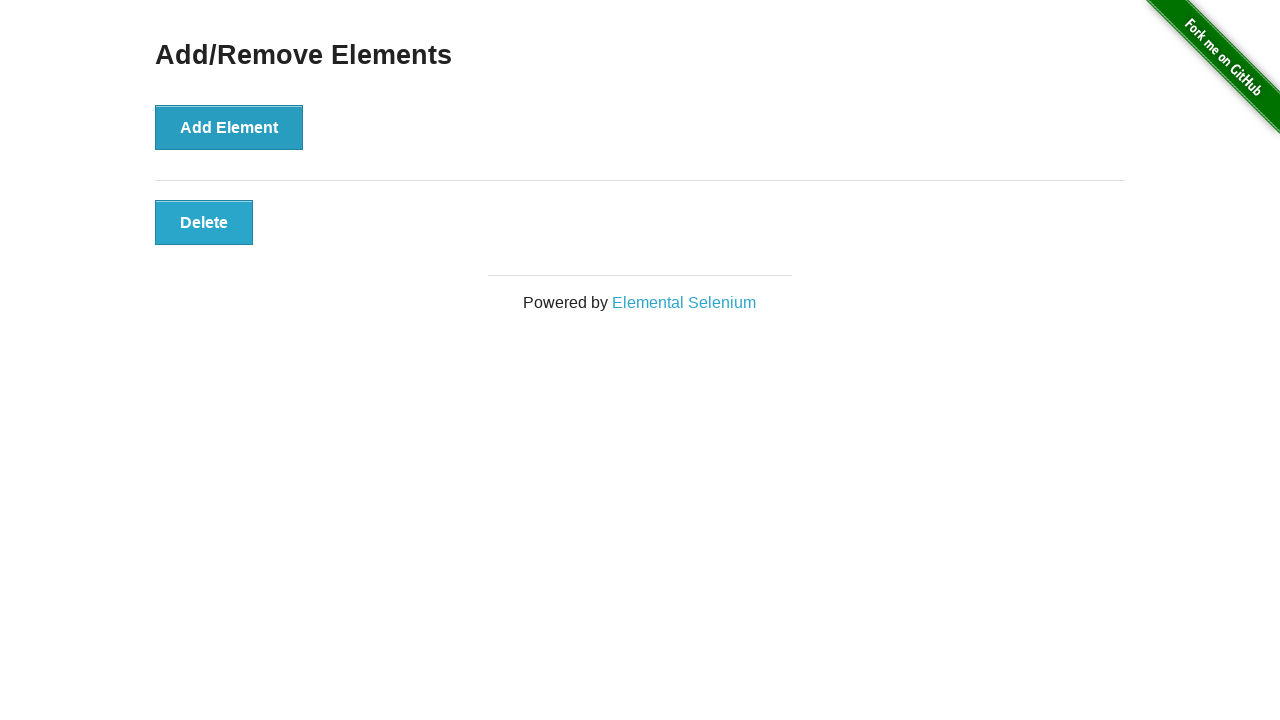

Delete button appeared
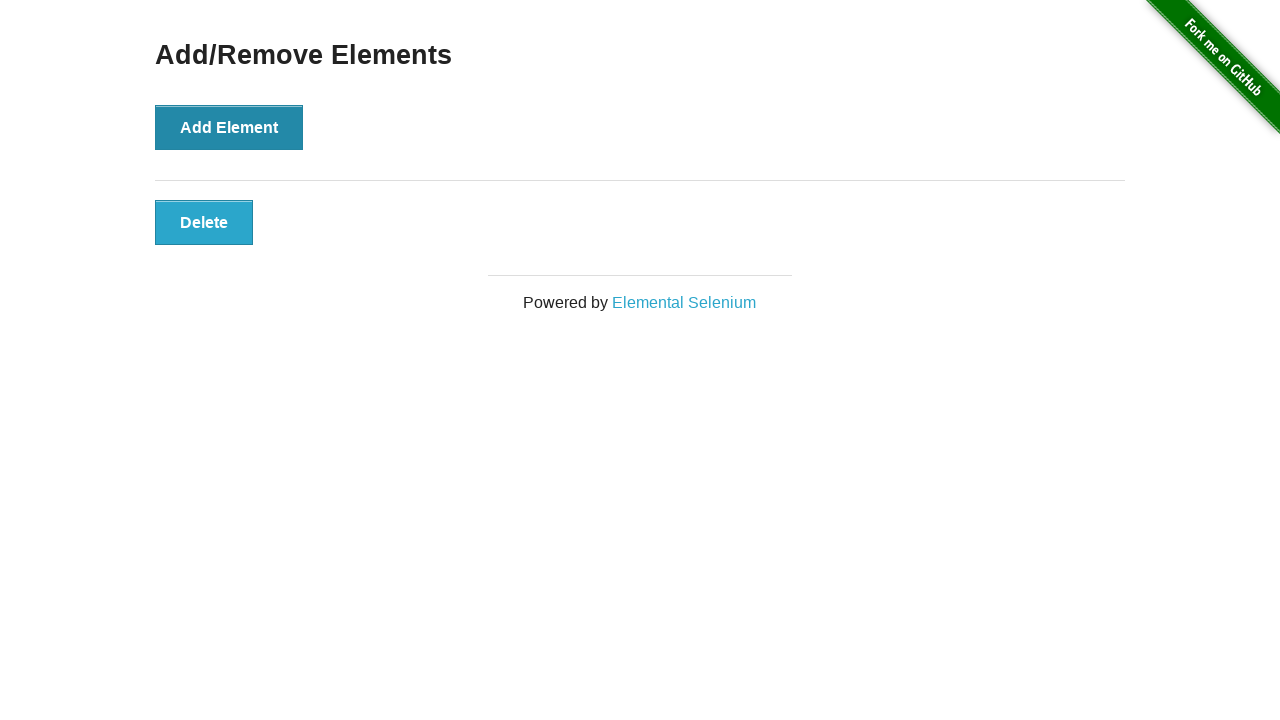

Verified Delete button text content
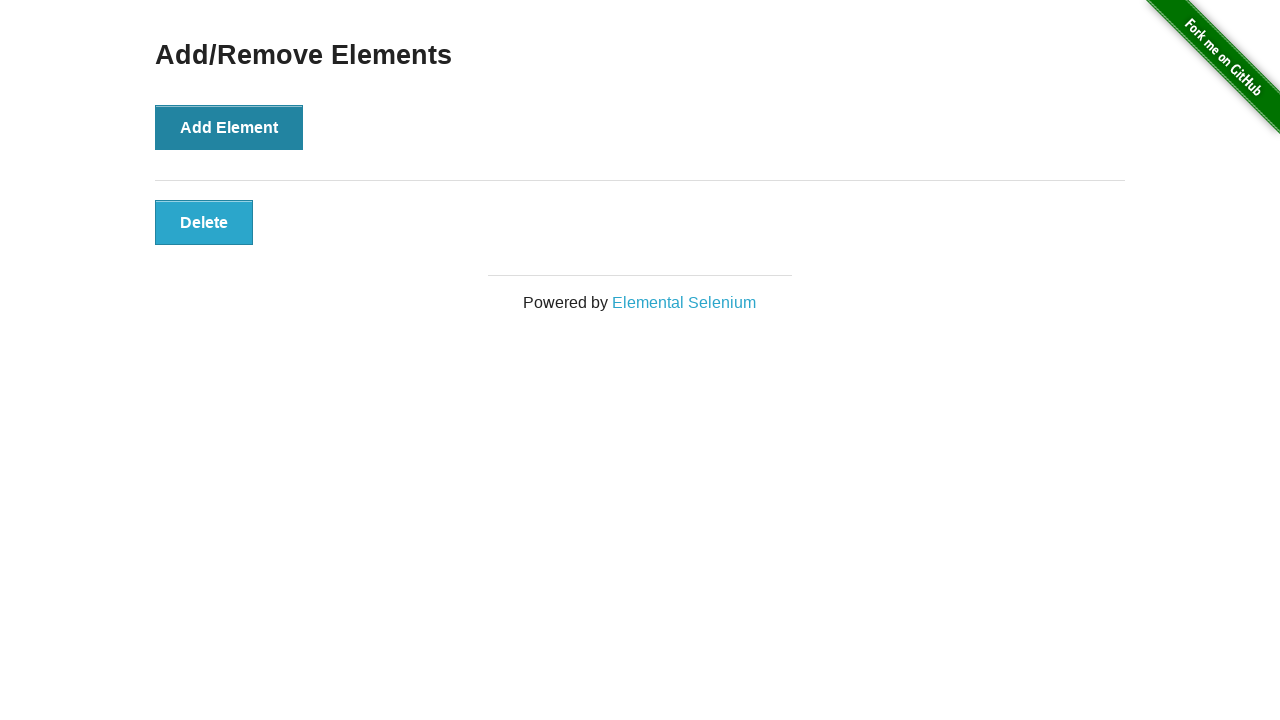

Clicked 'Delete' button to remove element at (204, 222) on xpath=//*[@id='elements']/button
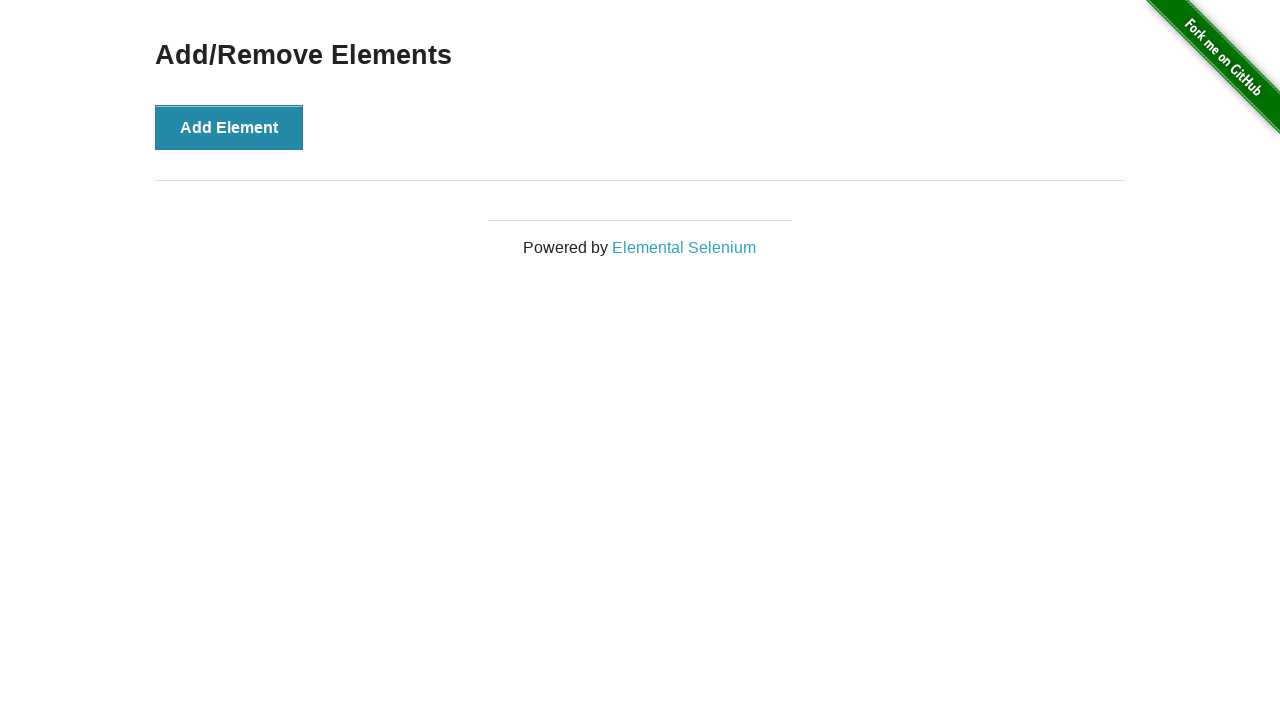

Verified Delete button disappeared
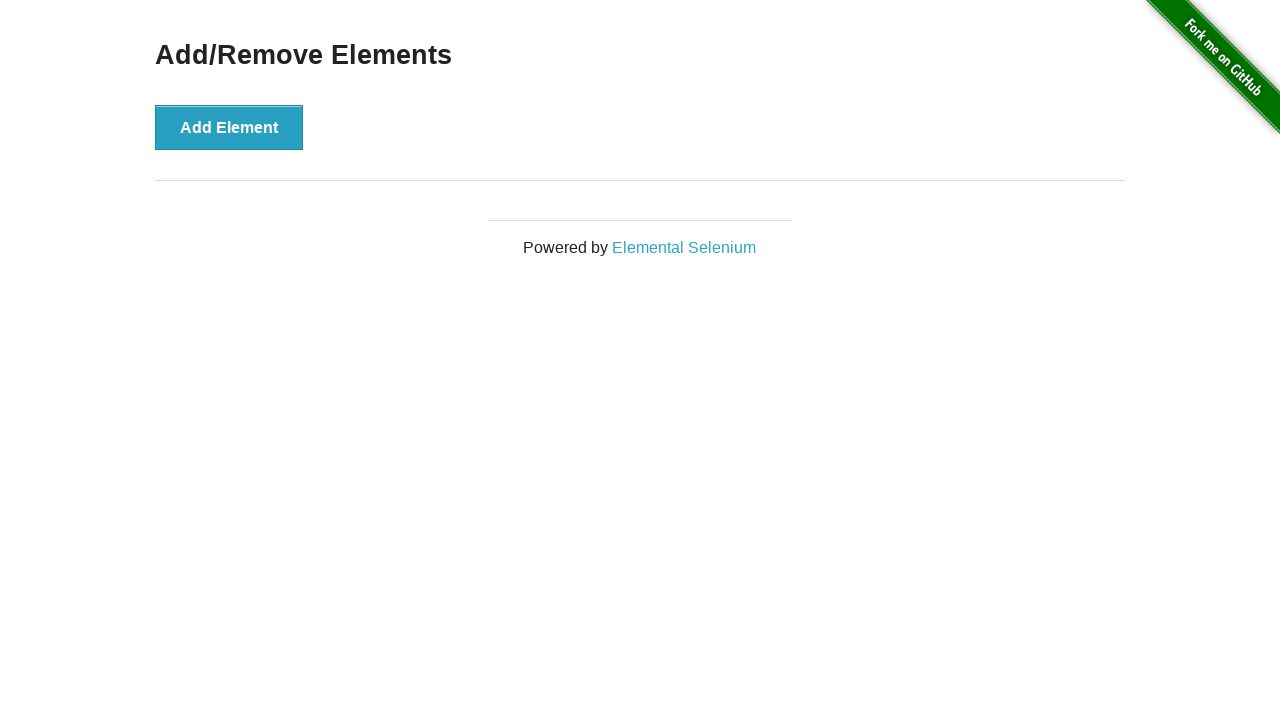

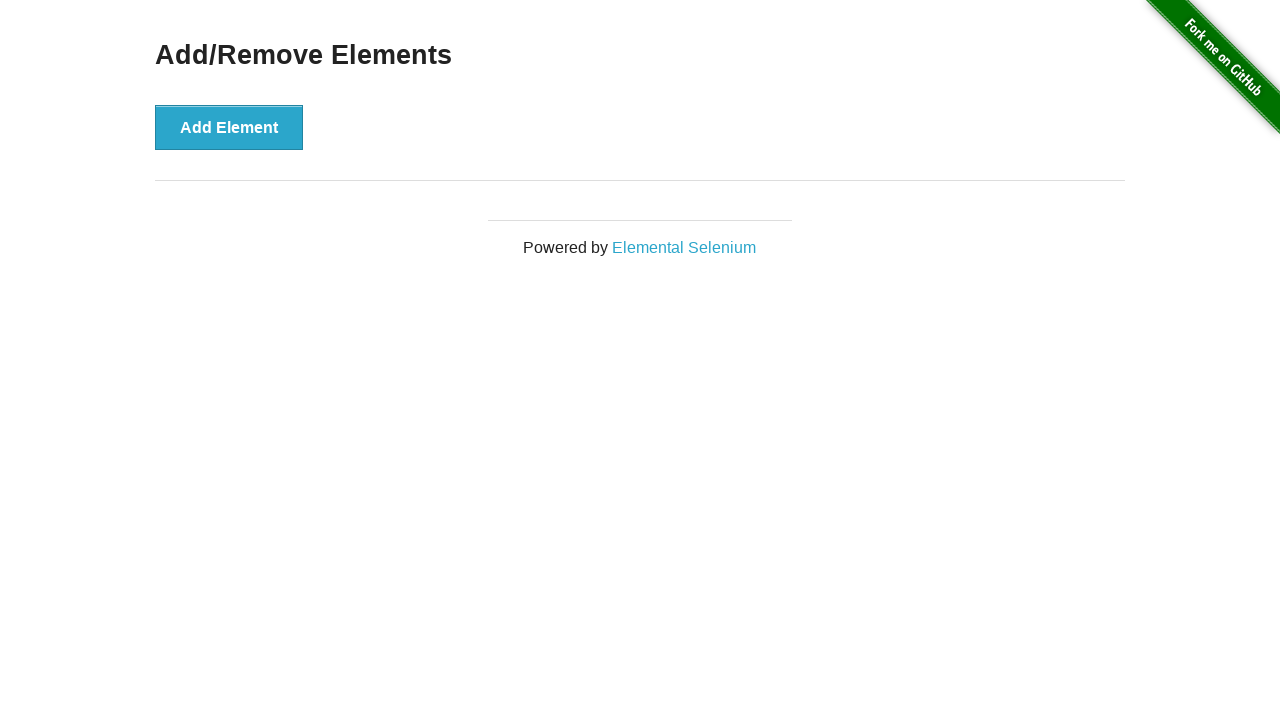